Tests mouse interaction functionality by clicking on an element and performing a mouse back button action using action builders

Starting URL: https://awesomeqa.com/selenium/mouse_interaction.html

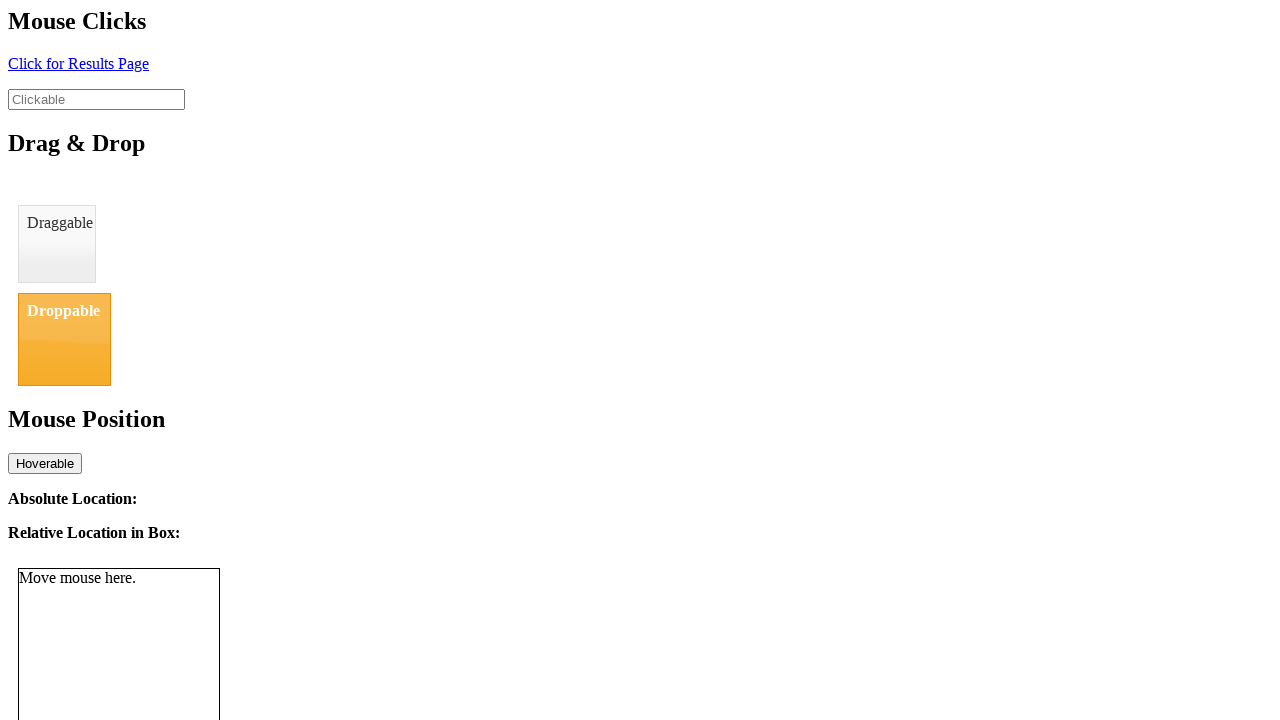

Clicked on element with id 'click' to test mouse interaction at (78, 63) on #click
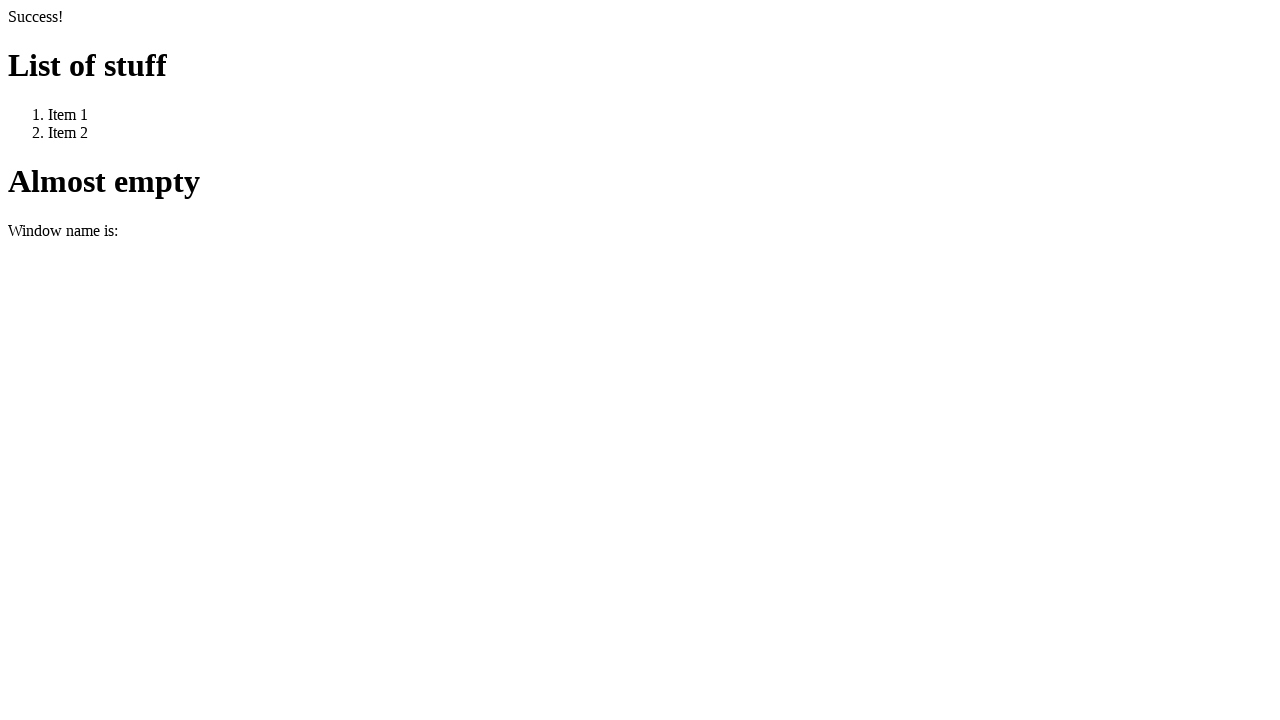

Waited 1000ms for action to complete
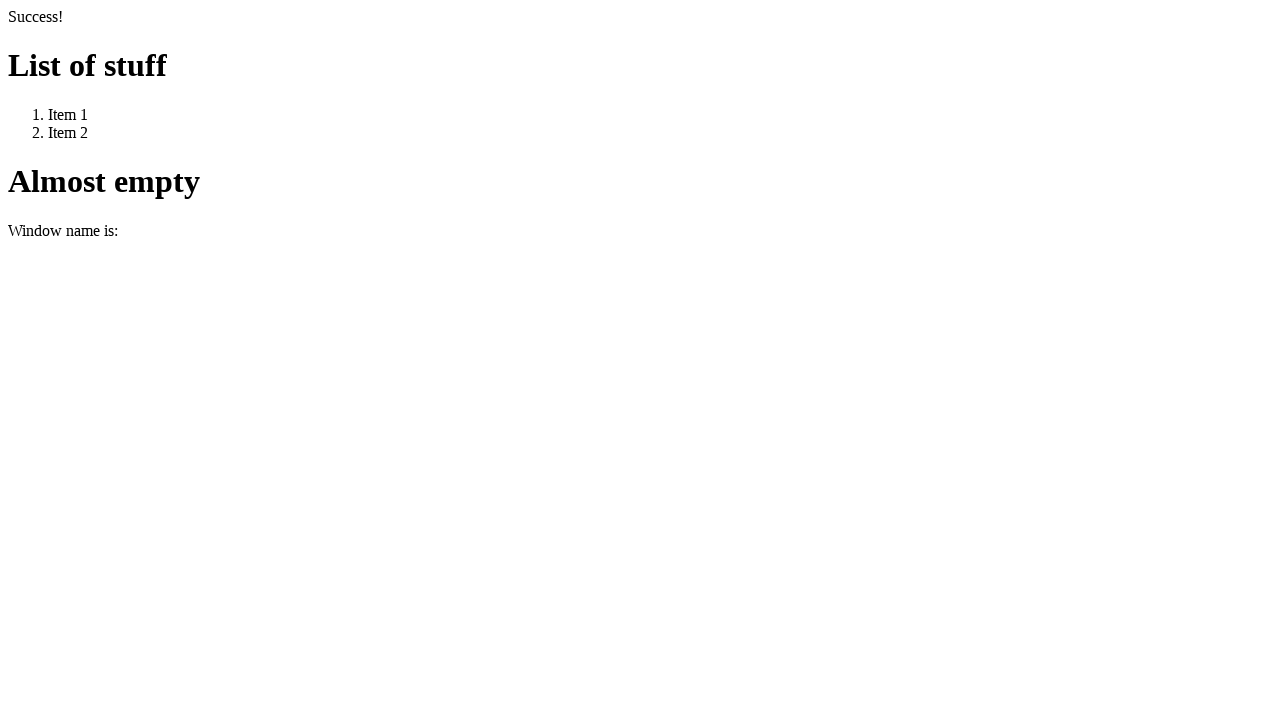

Performed mouse back button action to navigate back
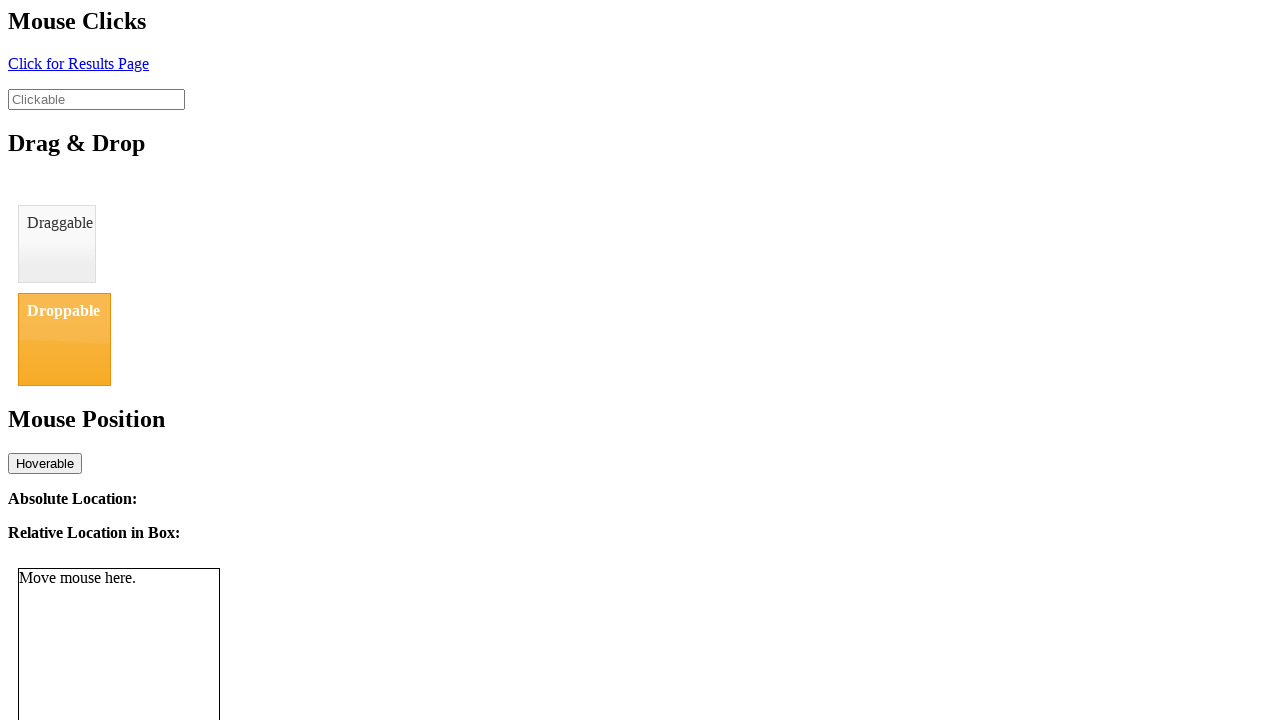

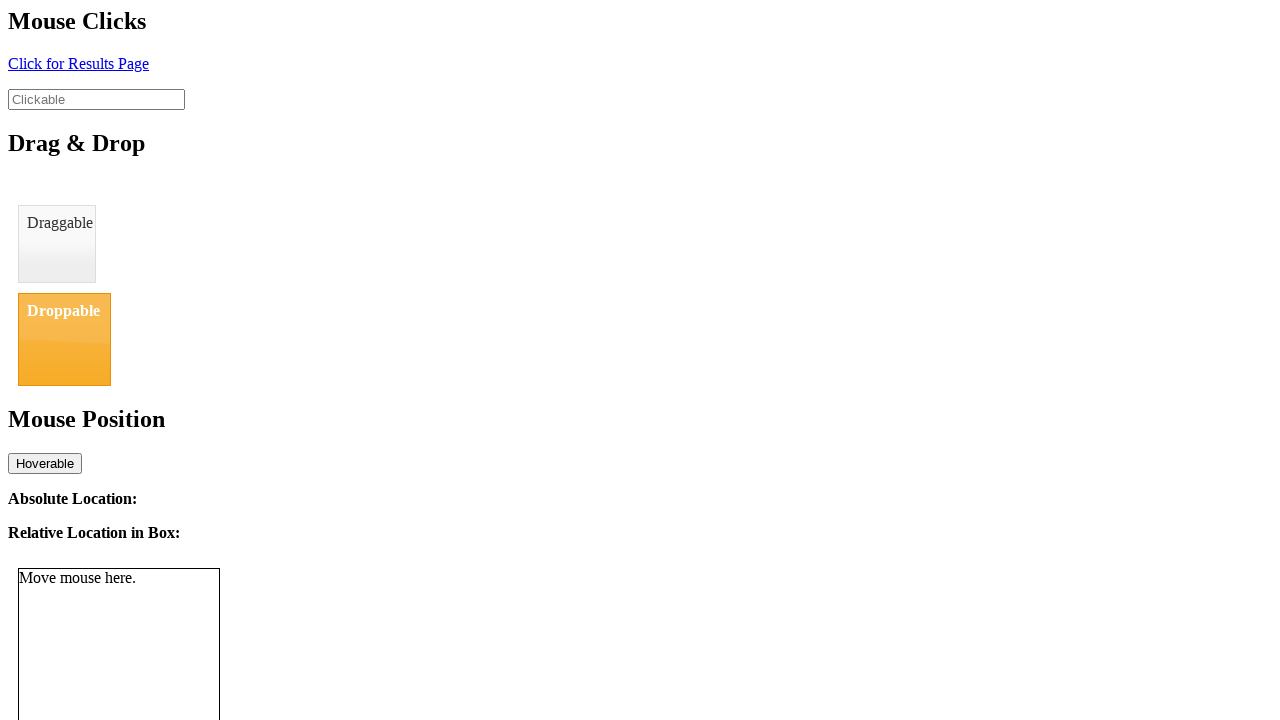